Tests a video streaming student application by entering a username in a bootbox dialog, clicking OK, and navigating through the interface using keyboard Tab and Enter keys to likely start or join a video session.

Starting URL: https://live.monetanalytics.com/stu_proc/student.html#

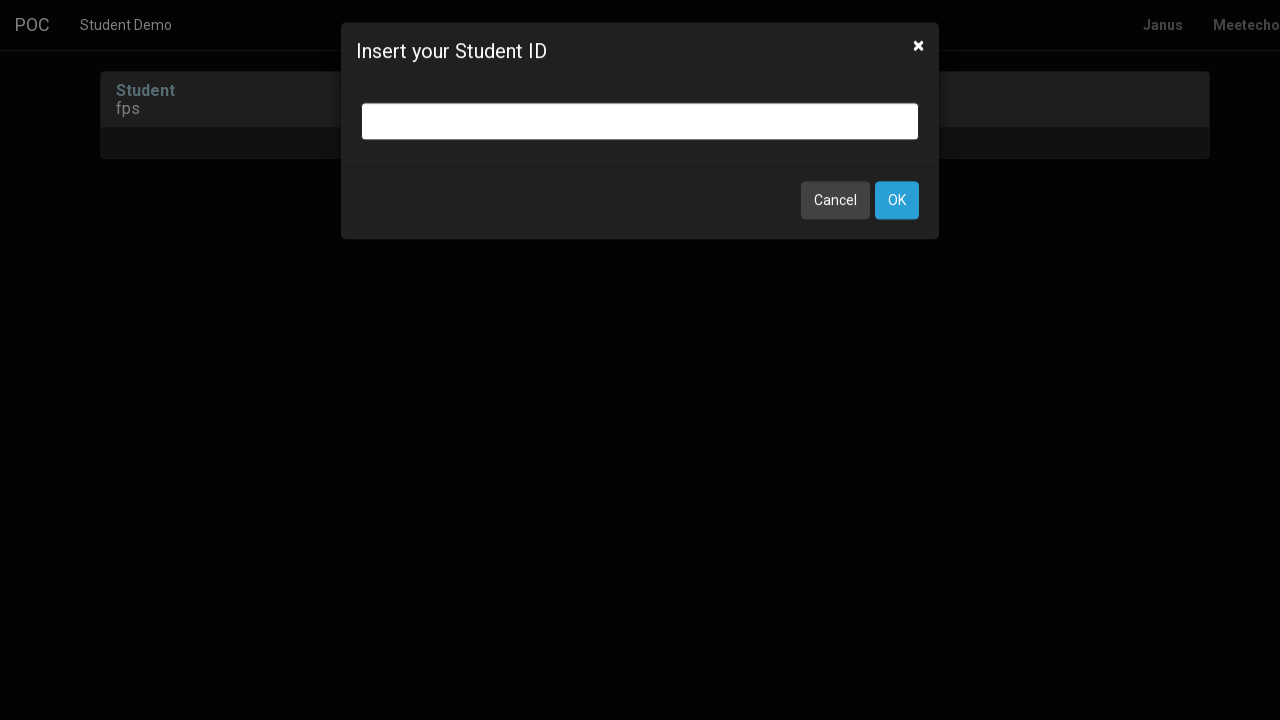

Granted camera and microphone permissions
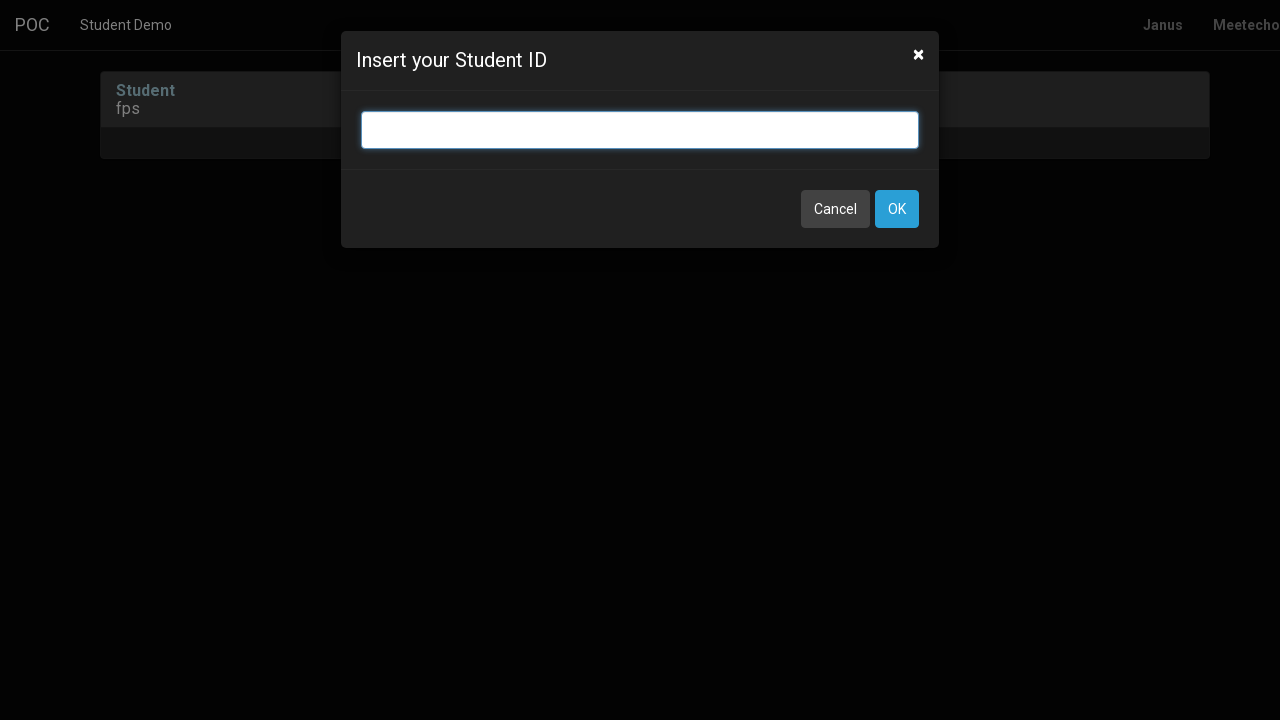

Bootbox input field appeared
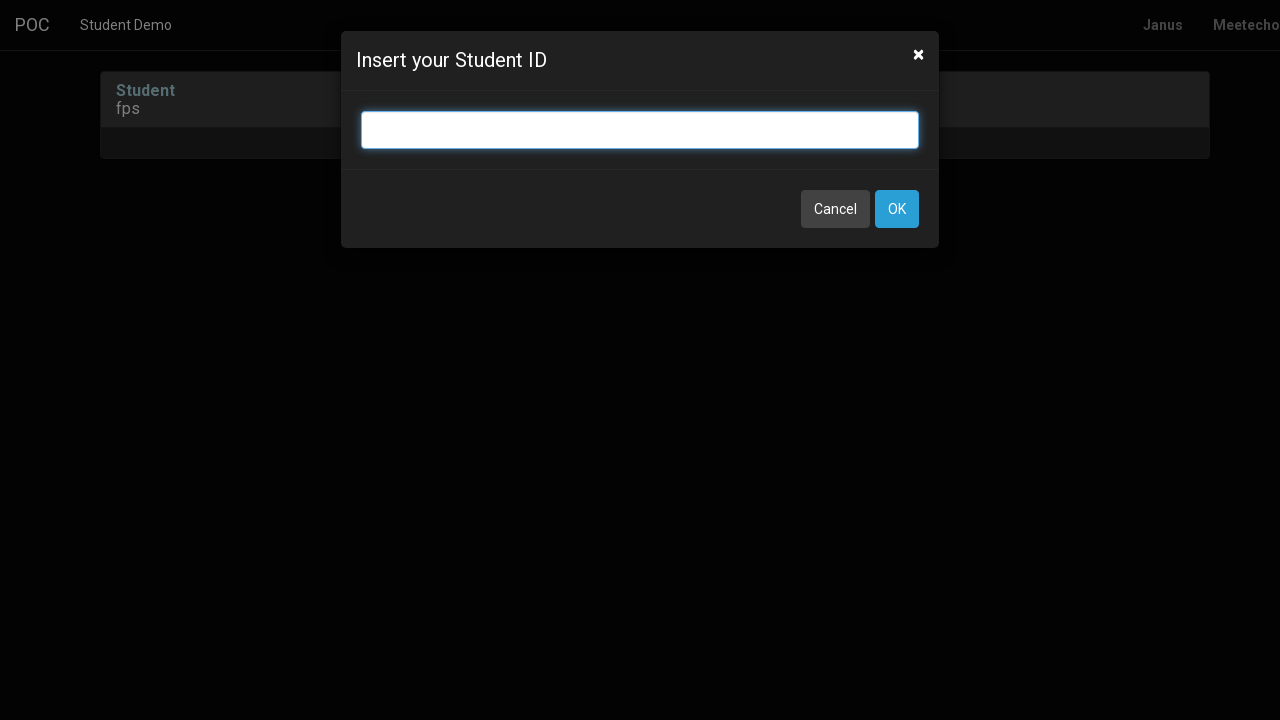

Entered username 'Webcam3' in bootbox dialog on input.bootbox-input.bootbox-input-text.form-control
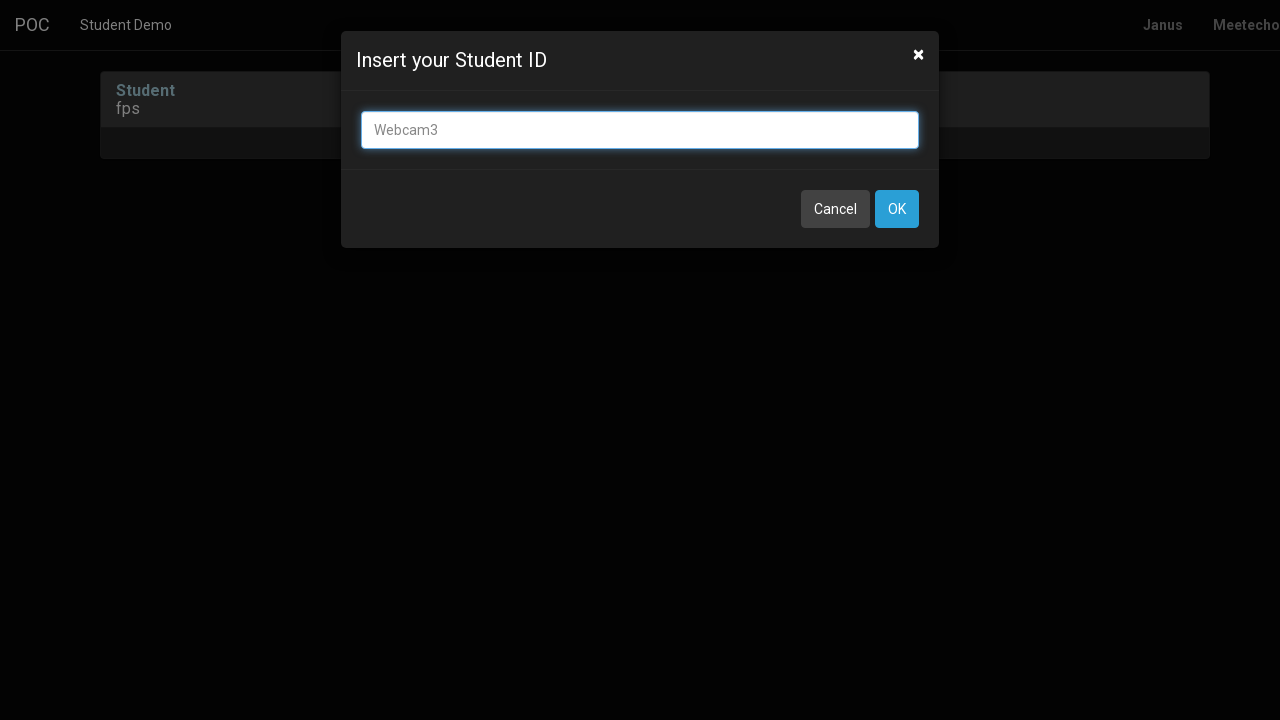

Clicked OK button to confirm username at (897, 209) on button:has-text('OK')
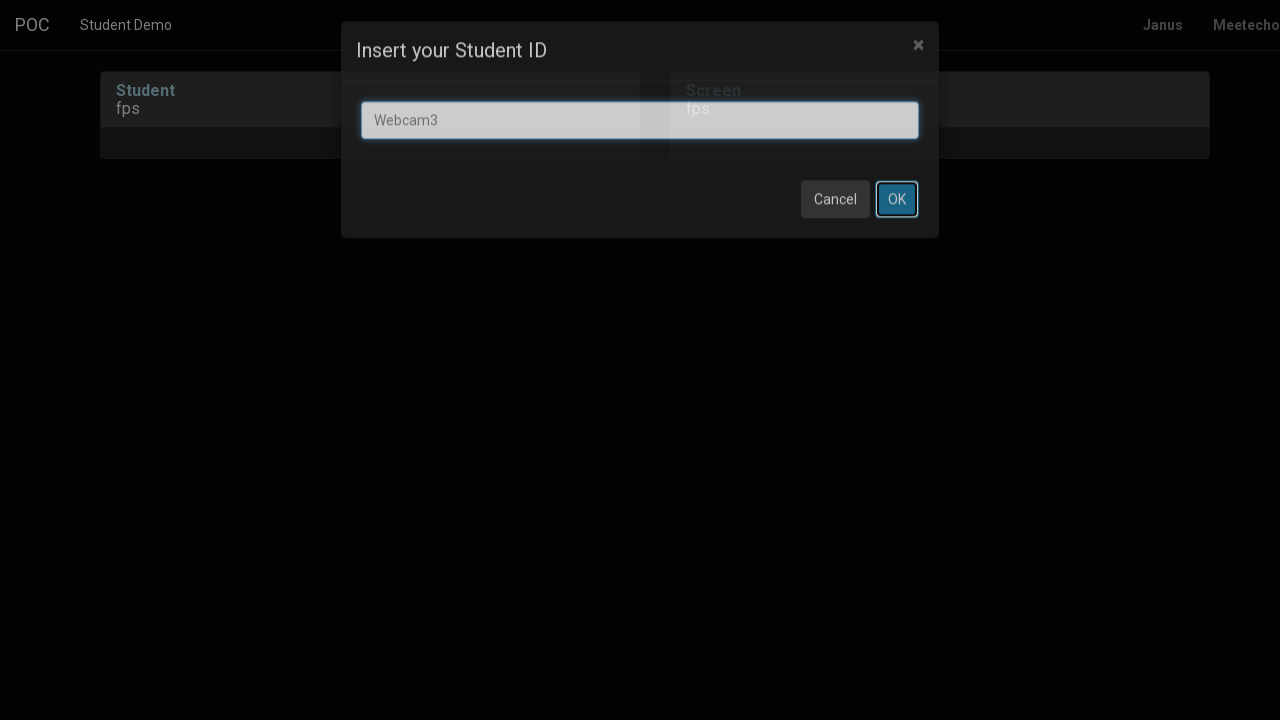

Waited 8 seconds for page to process
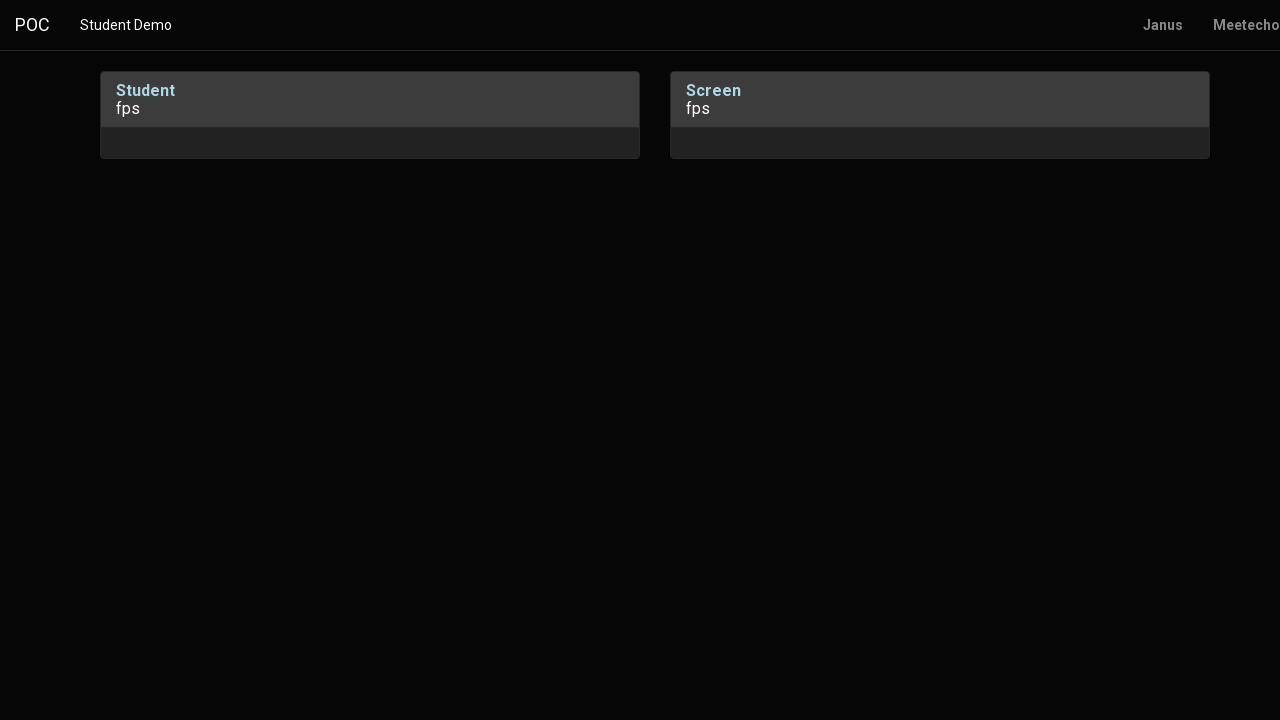

Pressed Tab key to navigate interface
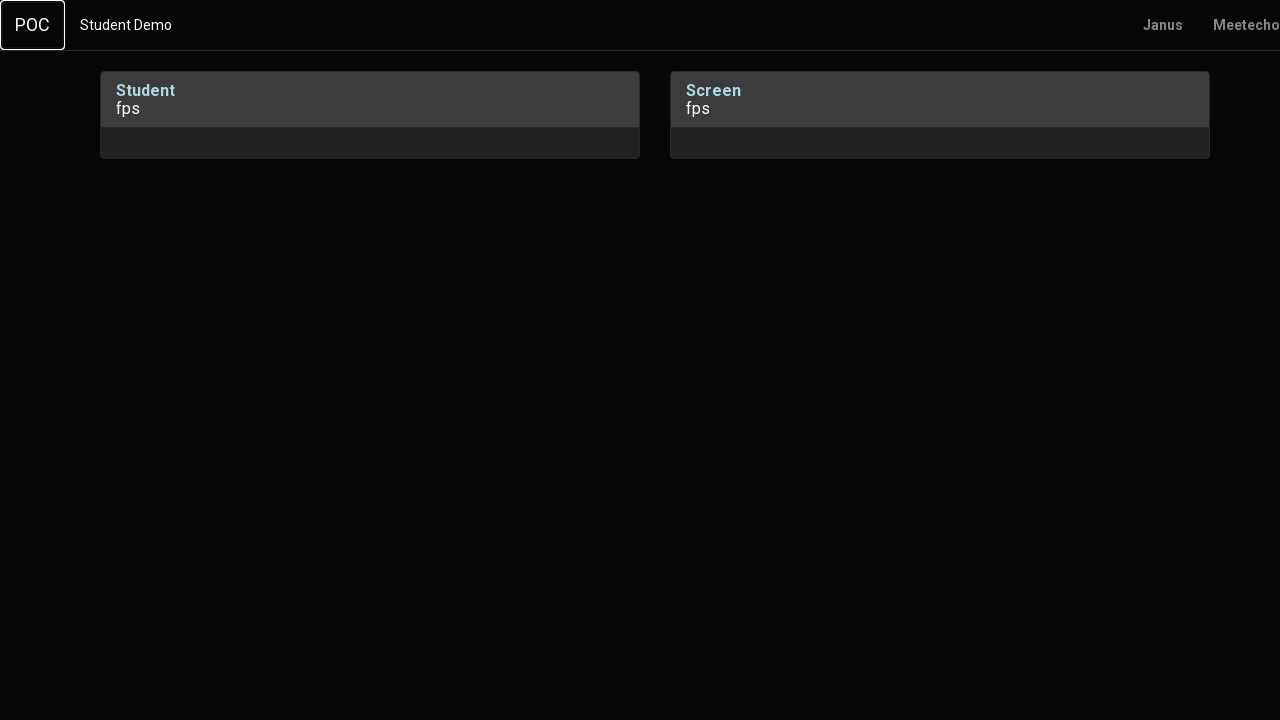

Waited 1 second
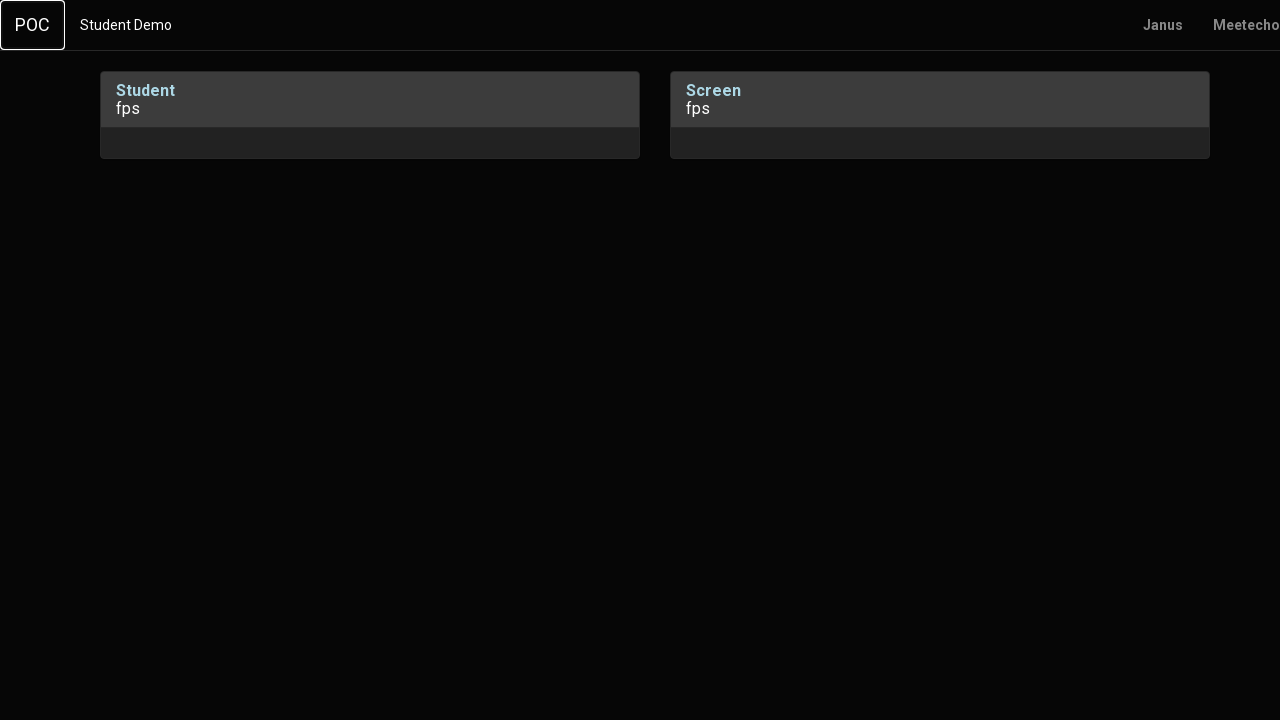

Pressed Enter key
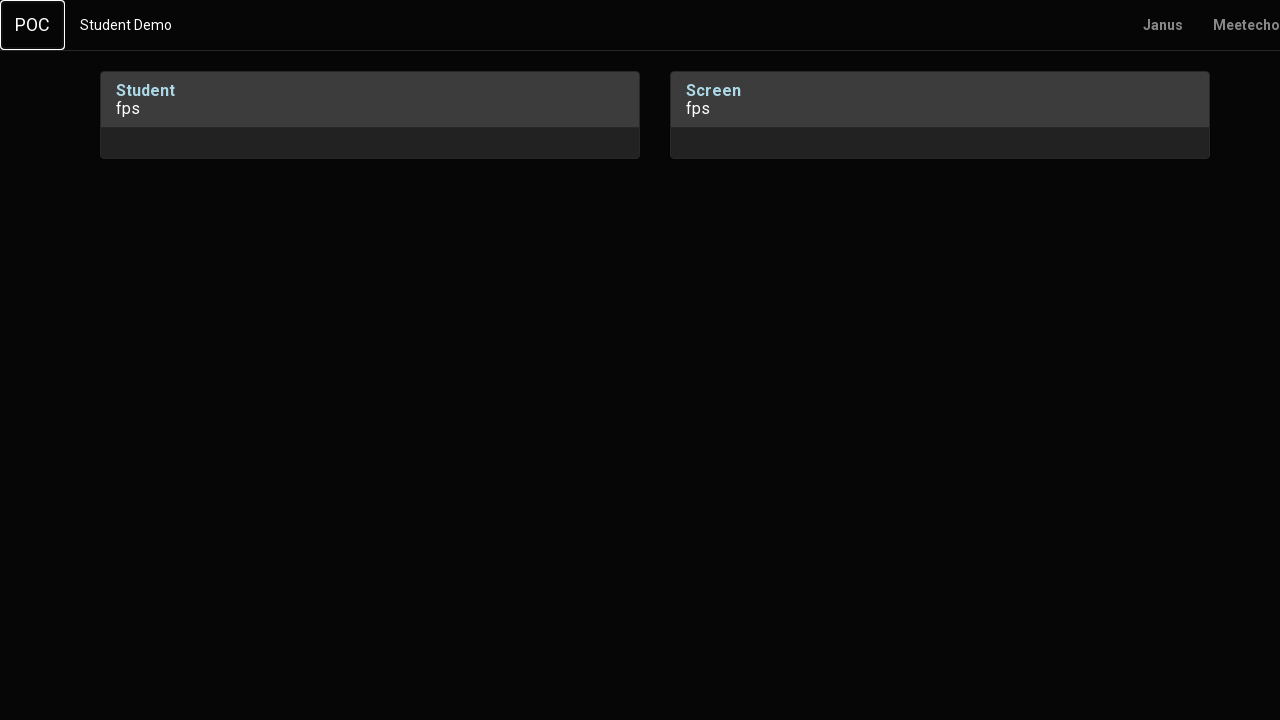

Waited 2 seconds
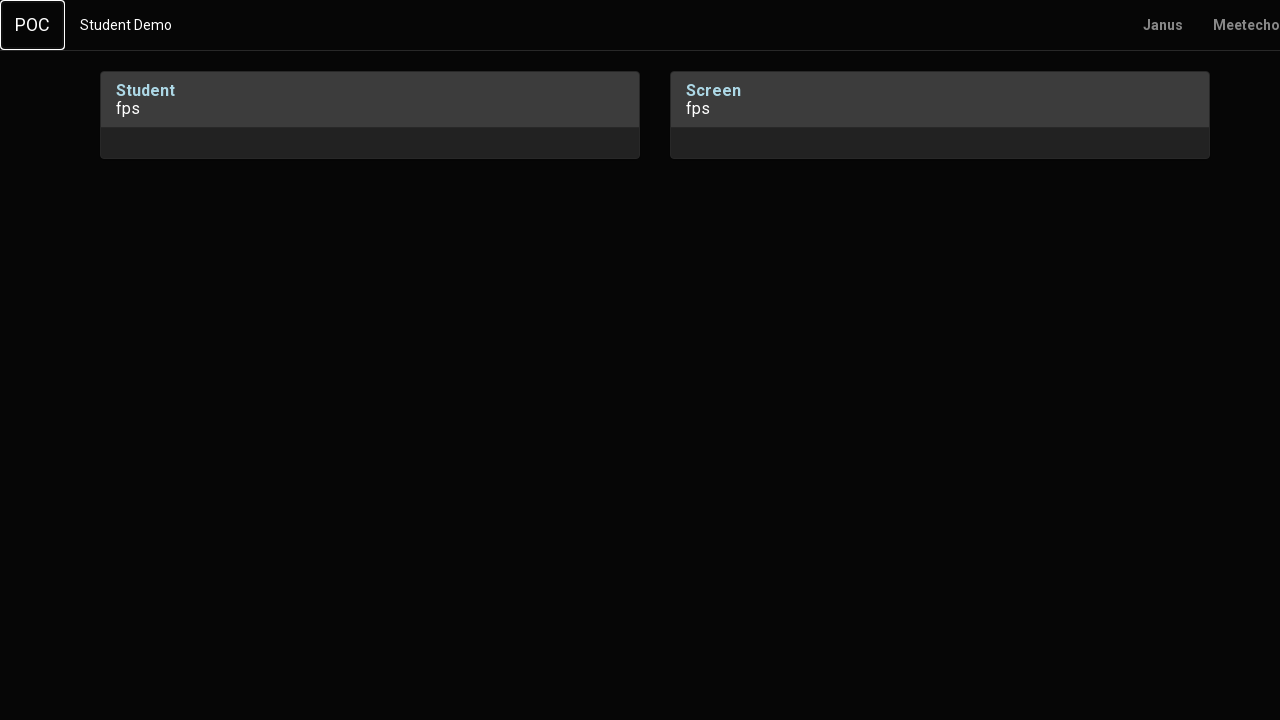

Pressed Tab key to navigate further
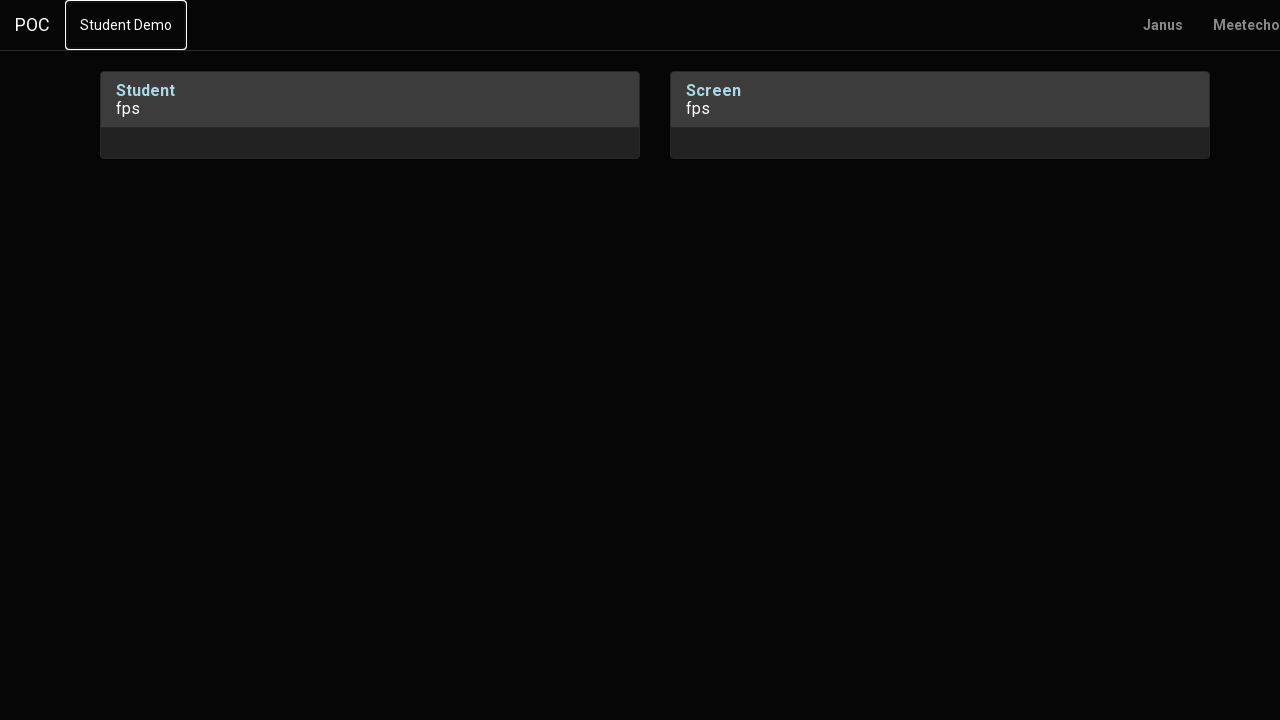

Waited 1 second
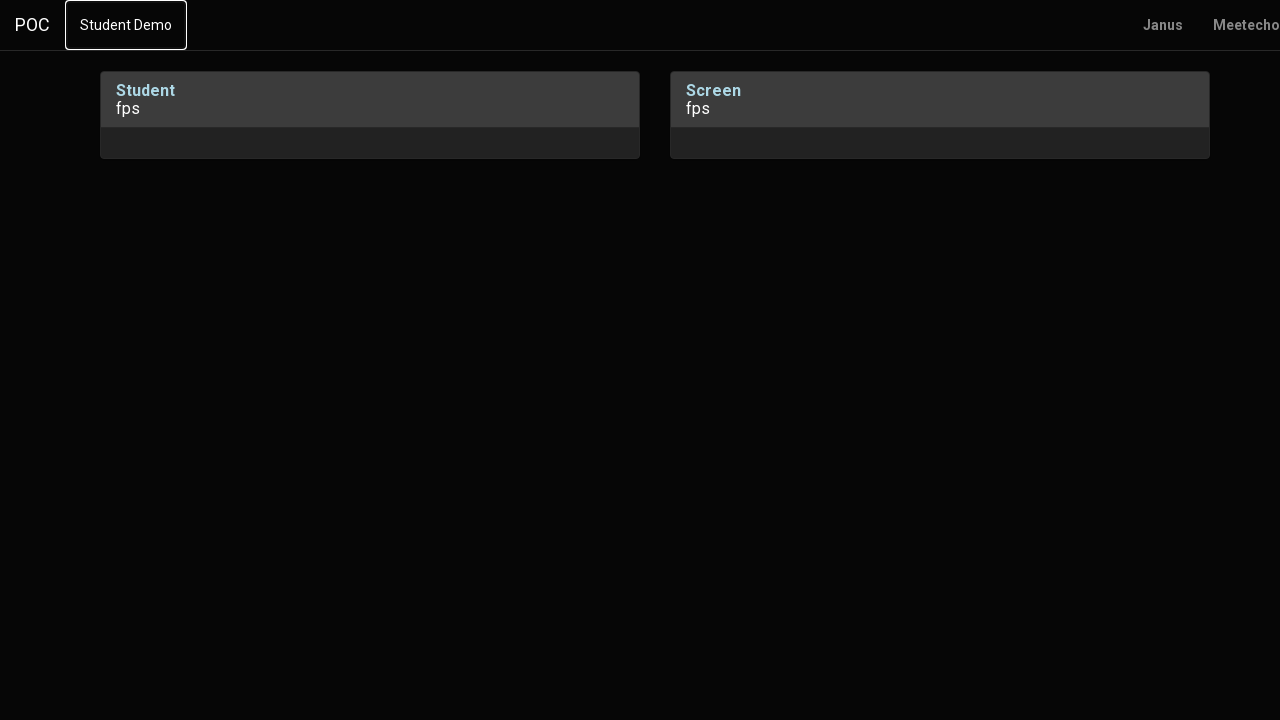

Pressed Tab key again
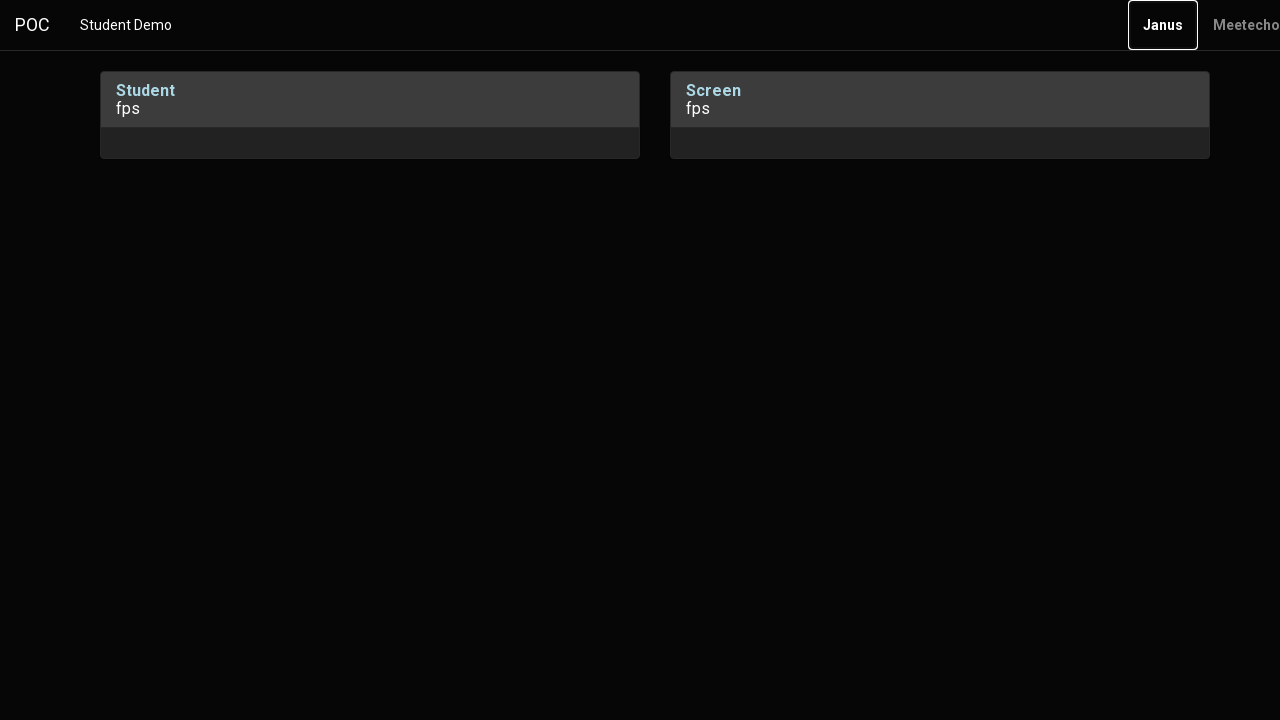

Waited 2 seconds
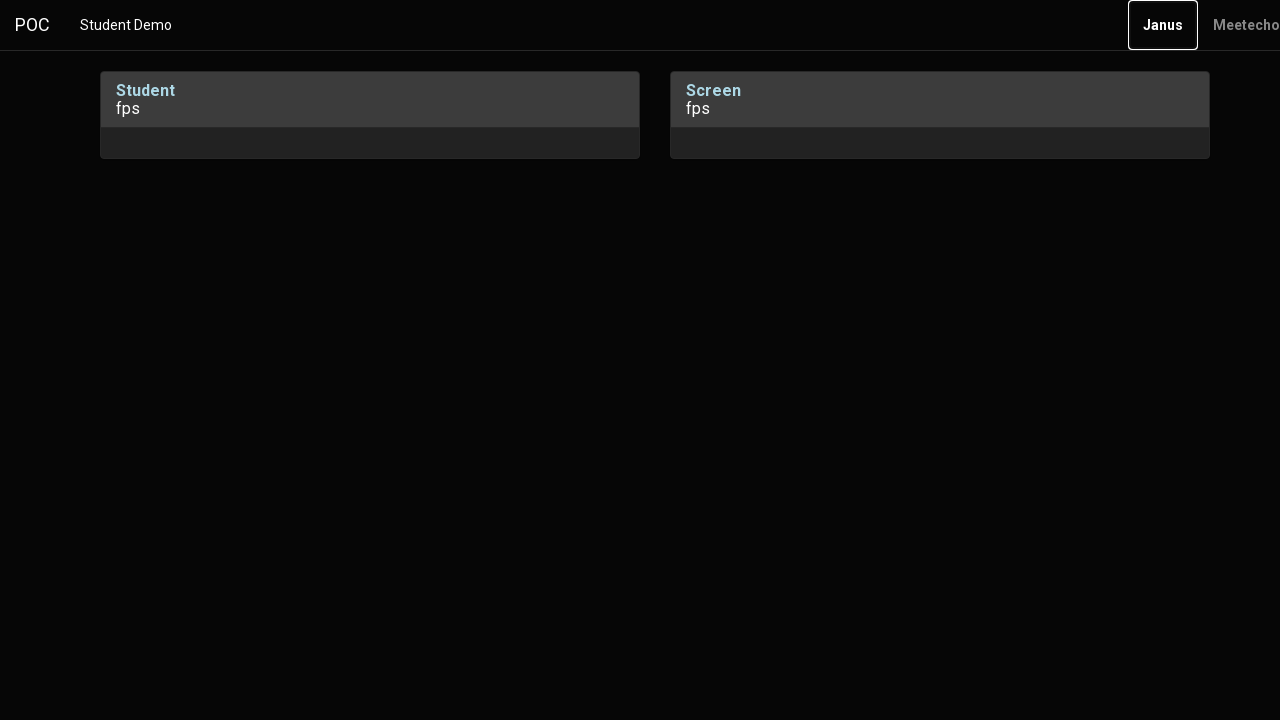

Pressed Enter key to start or join video session
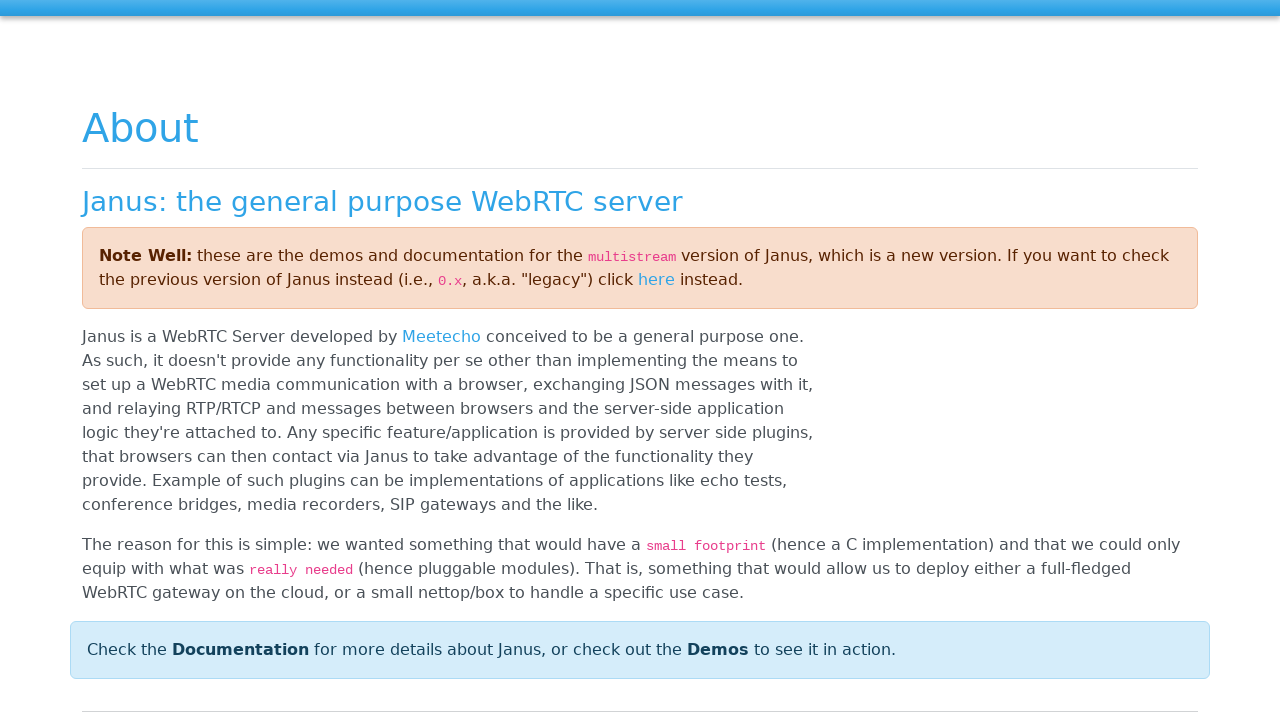

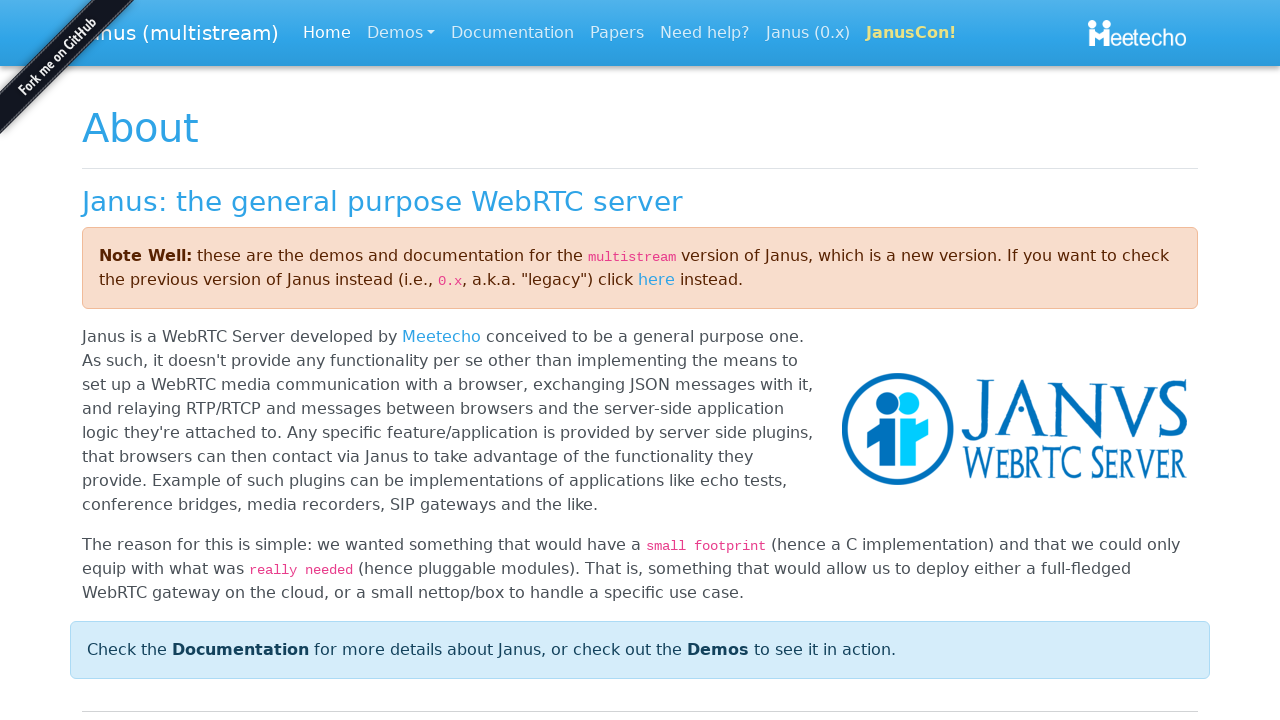